Tests dismissing a JavaScript prompt dialog without entering text

Starting URL: https://the-internet.herokuapp.com/javascript_alerts

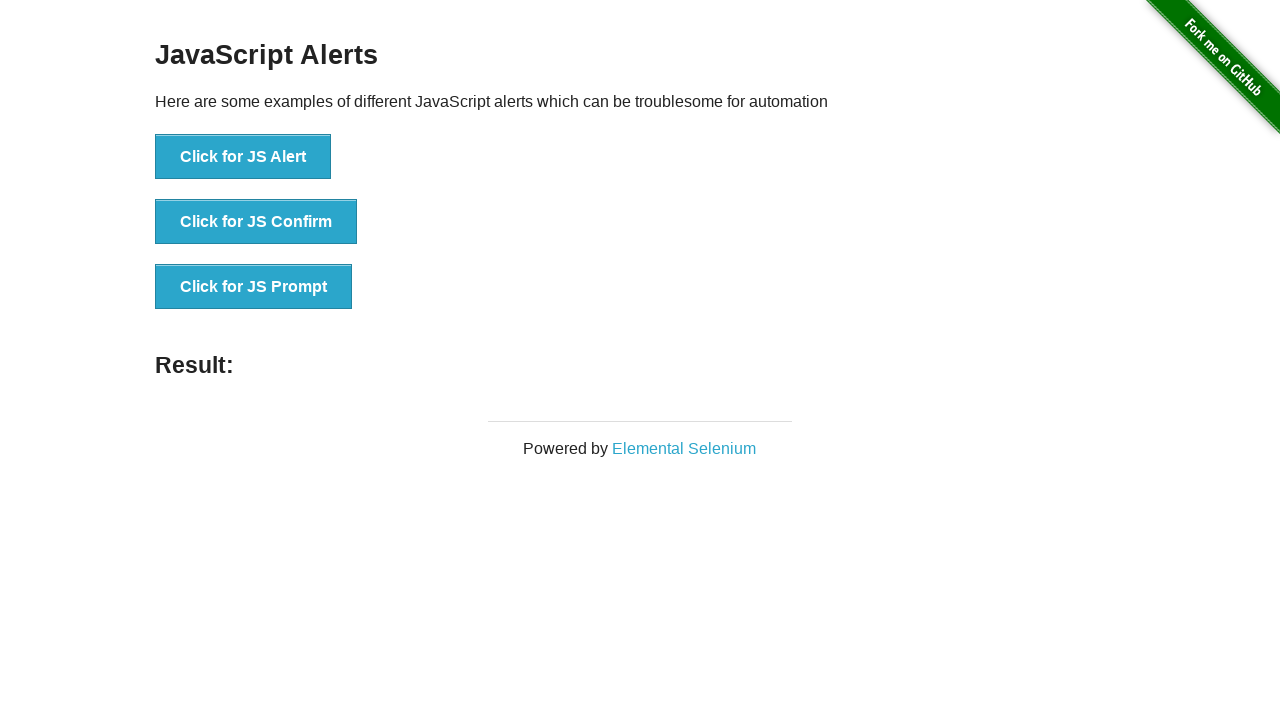

Set up dialog handler to dismiss prompt without text
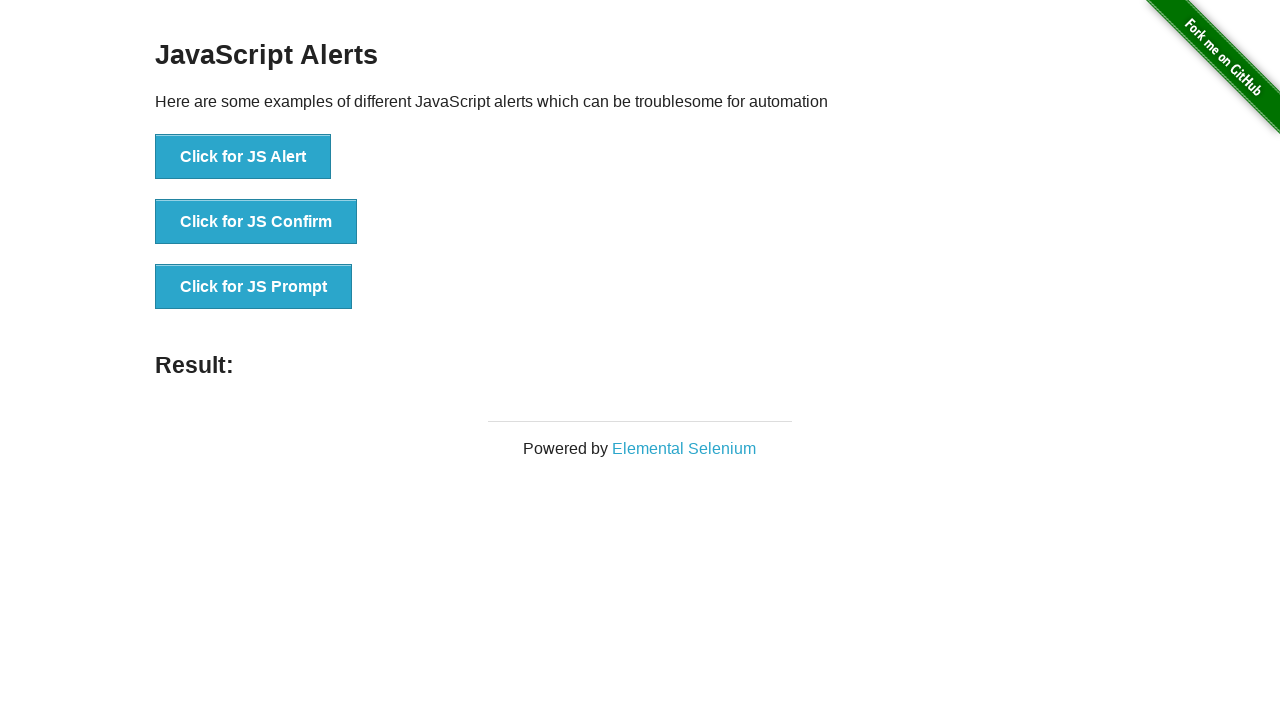

Clicked 'Click for JS Prompt' button at (254, 287) on xpath=//*[text()='Click for JS Prompt']
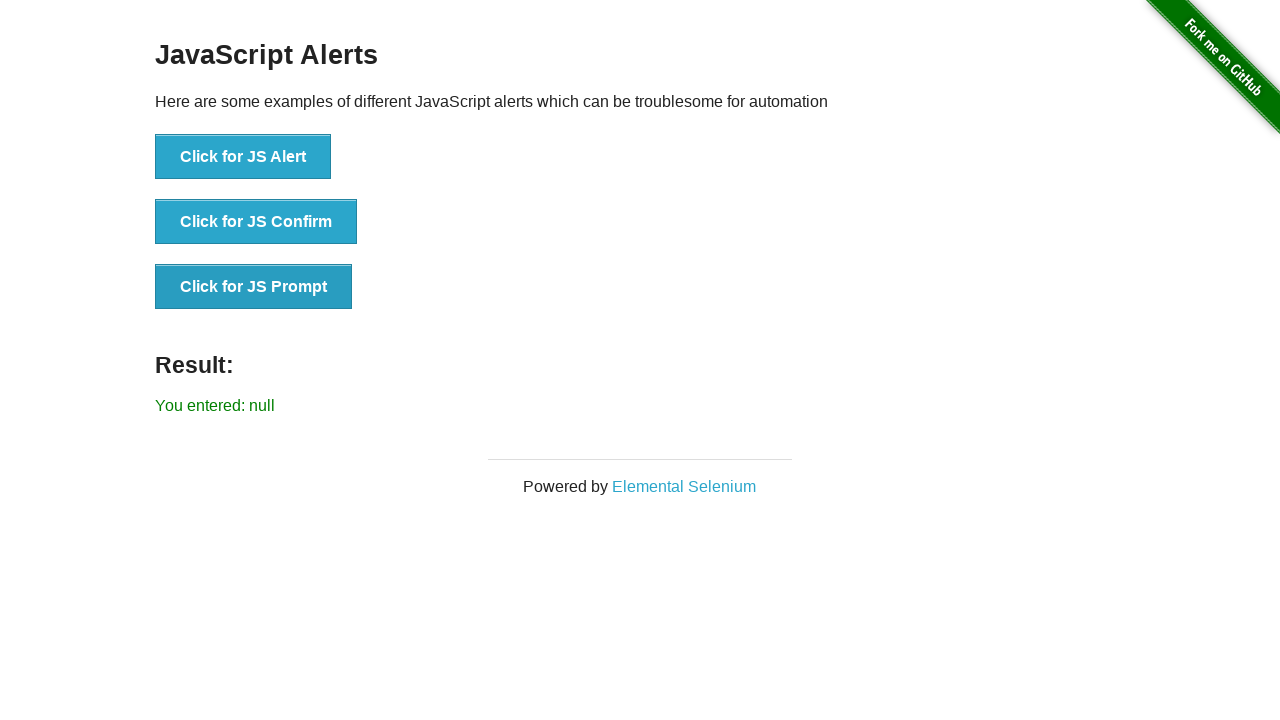

Result message appeared after dismissing prompt
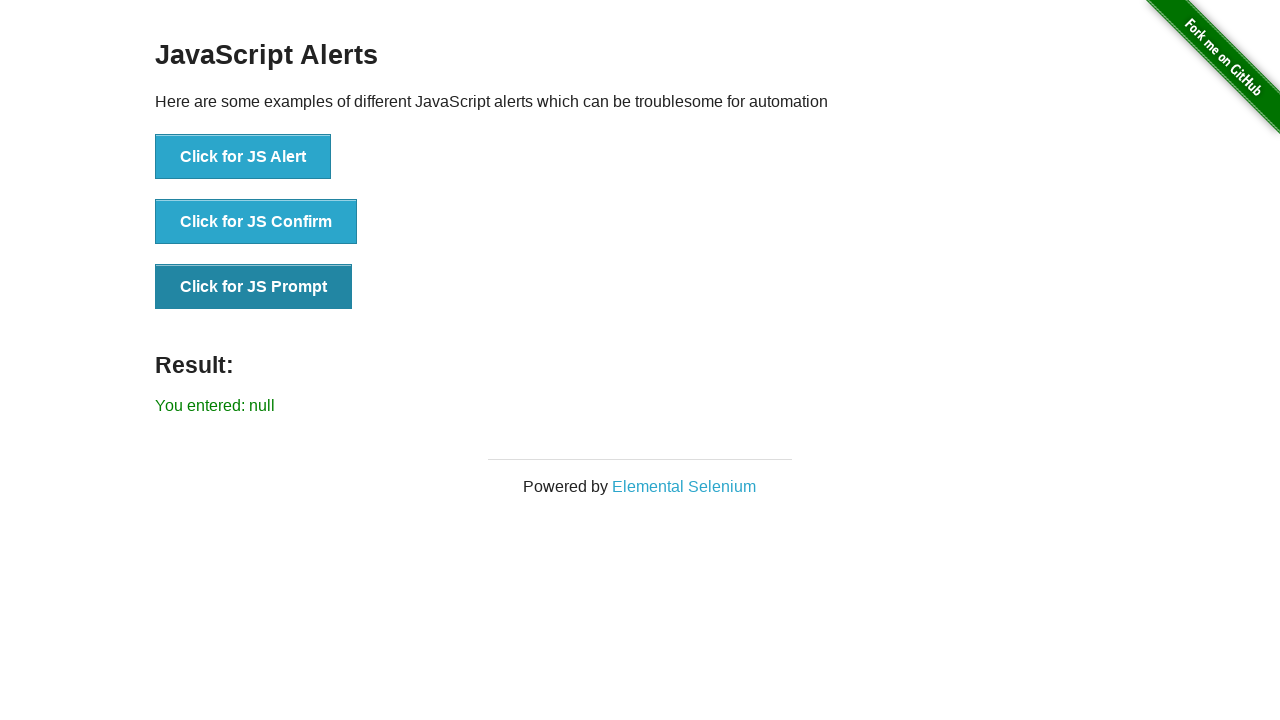

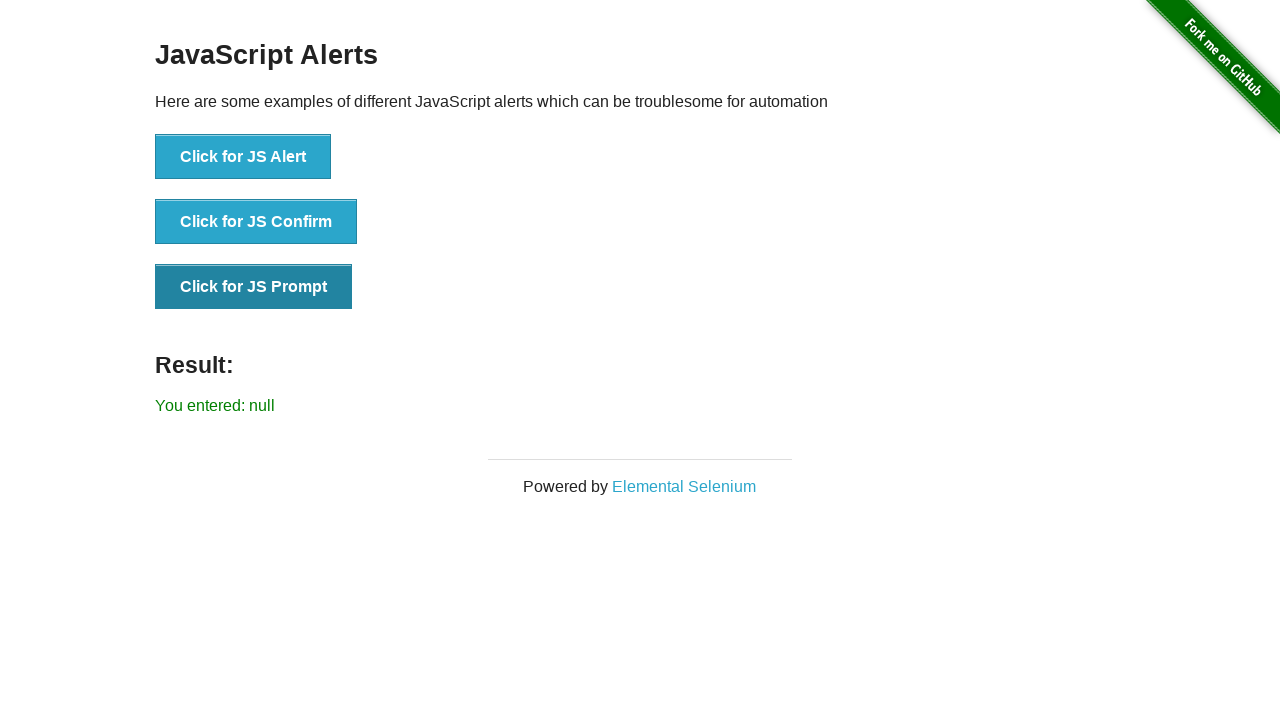